Tests prompt alert functionality by clicking a button to trigger a prompt, entering text, and dismissing the alert

Starting URL: https://www.leafground.com/alert.xhtml

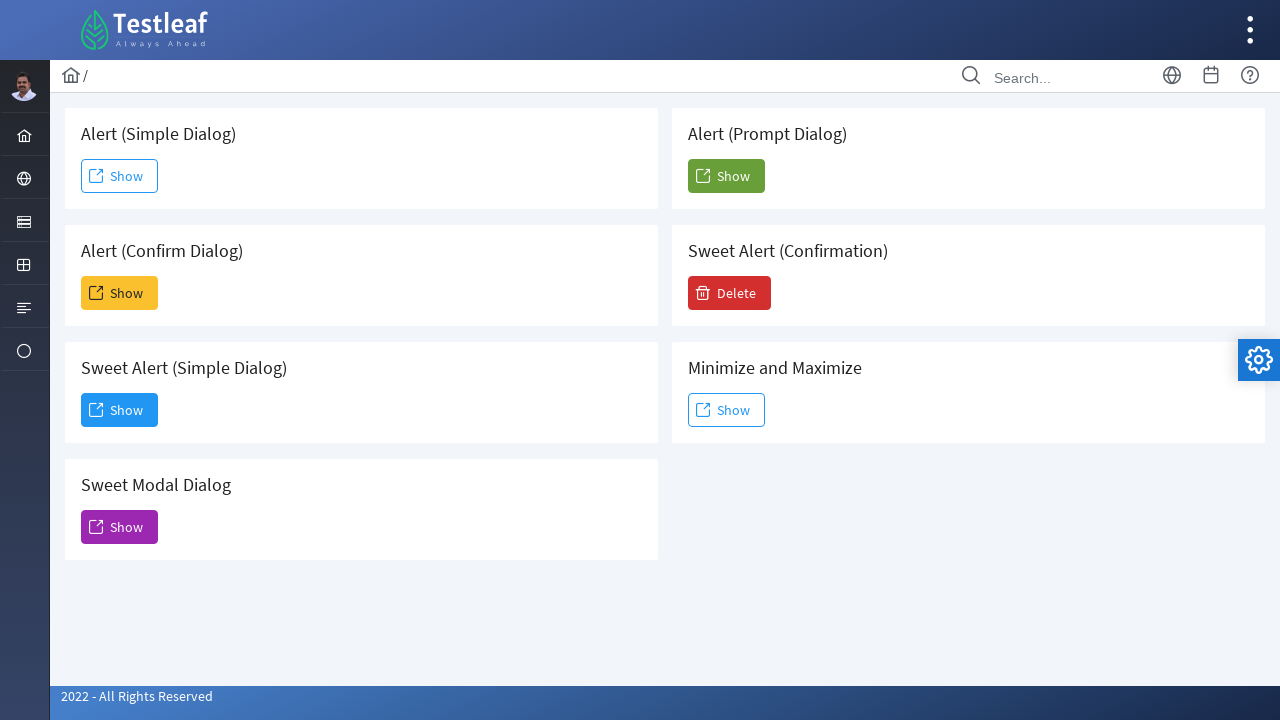

Set up dialog handler to accept prompt with 'Balaji'
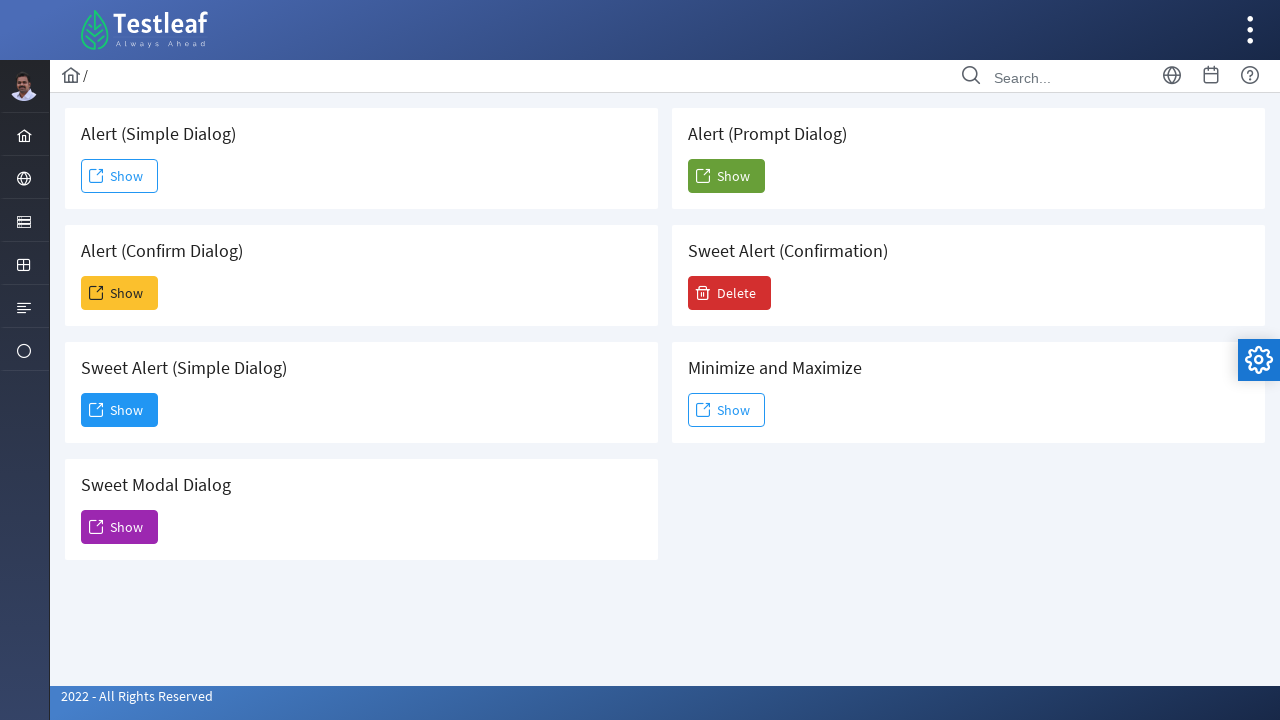

Clicked button to trigger prompt alert at (726, 176) on xpath=//h5[contains(.,'Prompt')]/following-sibling::button
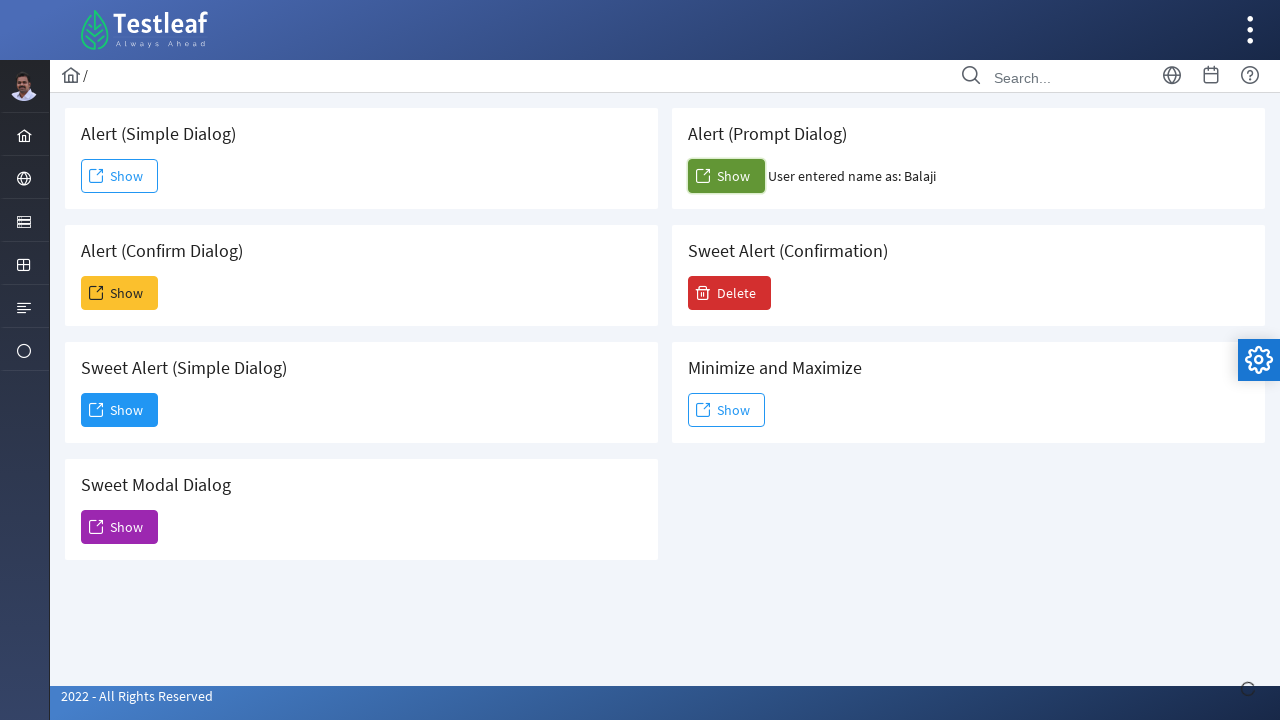

Removed dialog event handler
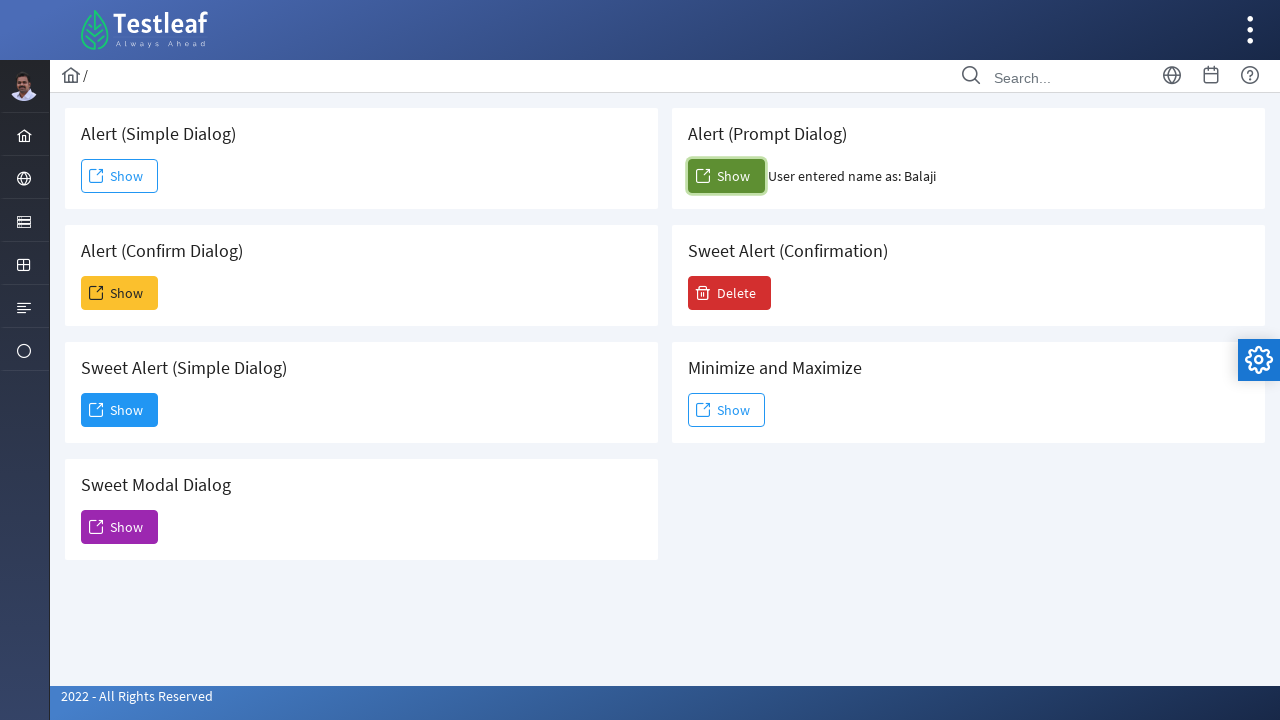

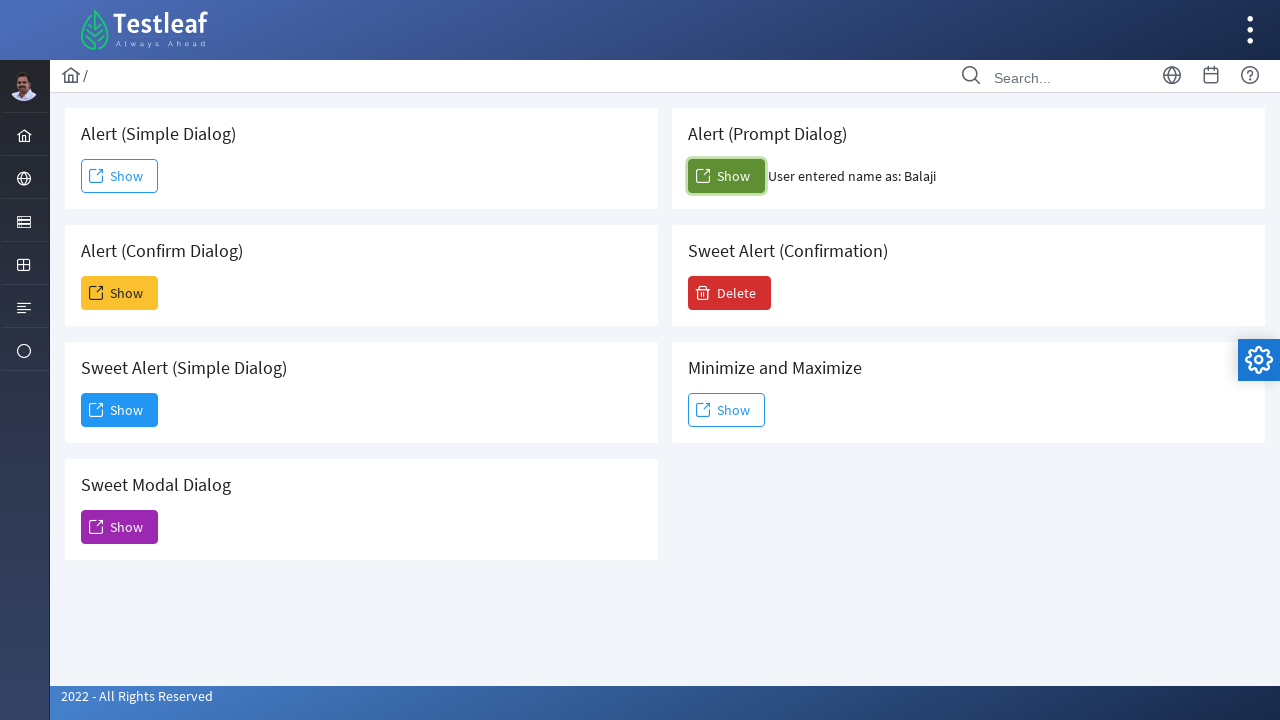